Tests that clicking Oliver Schade's website link navigates to the correct external URL (ls-la.net)

Starting URL: https://www.99-bottles-of-beer.net/

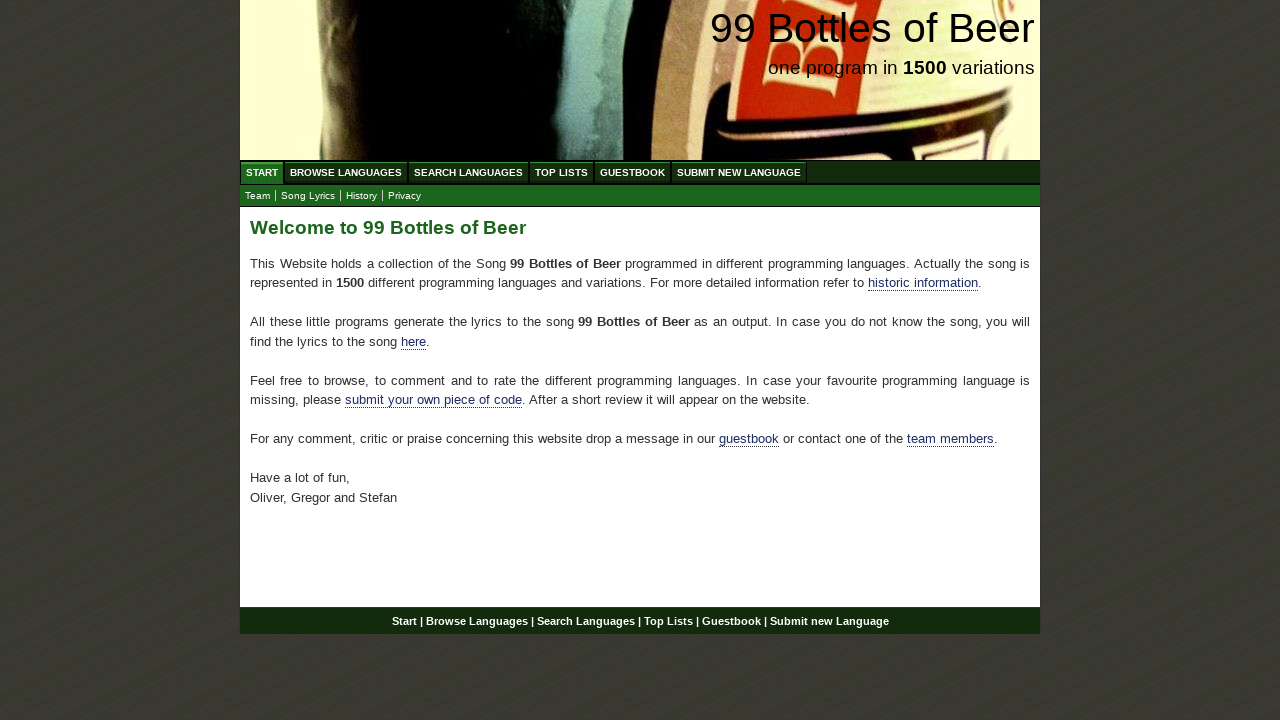

Clicked Start menu to navigate to homepage at (262, 172) on xpath=//div[@id='navigation']//a[@href='/']
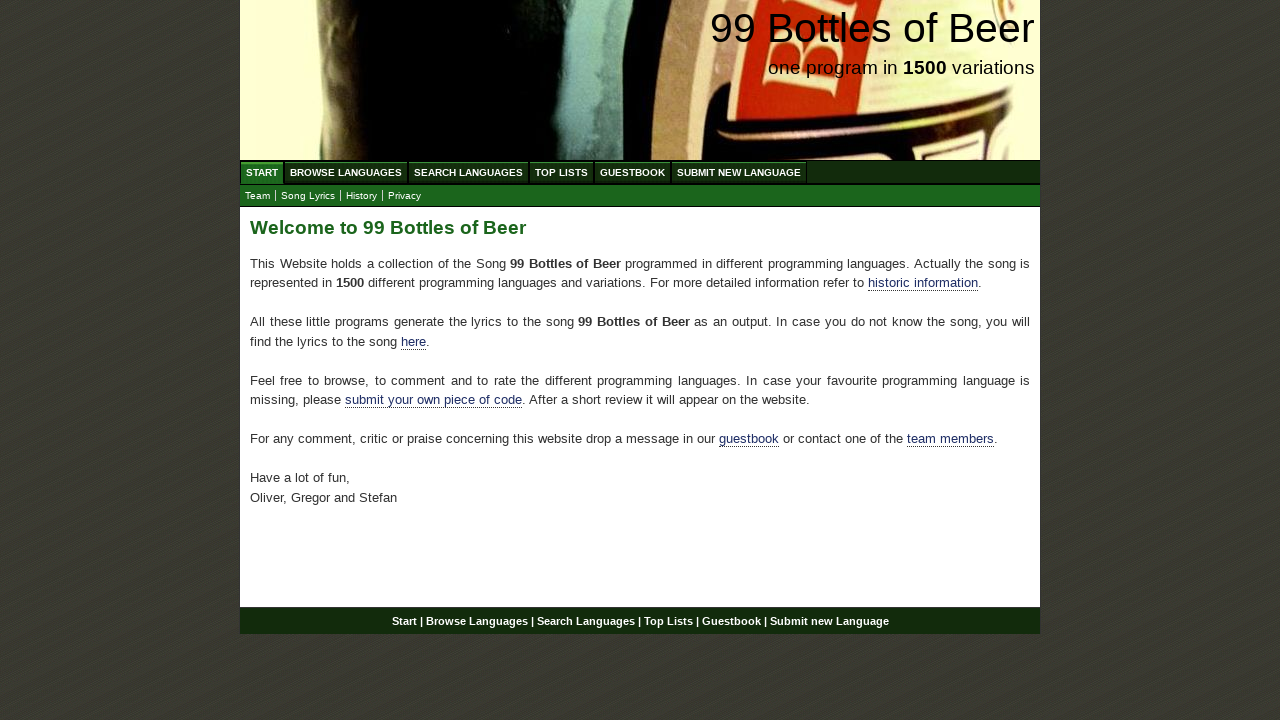

Clicked Team submenu at (258, 196) on xpath=//div[@id='navigation']//a[@href='team.html']
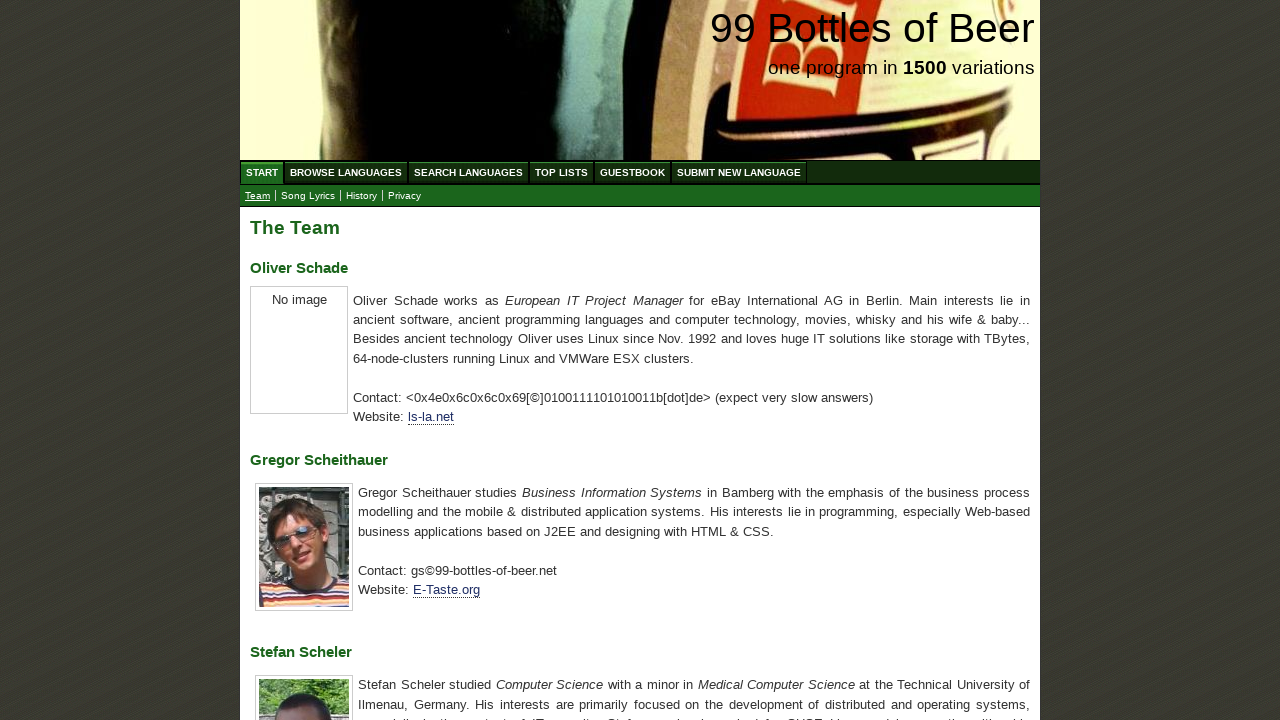

Waited for Oliver Schade's website link (ls-la.net) to load
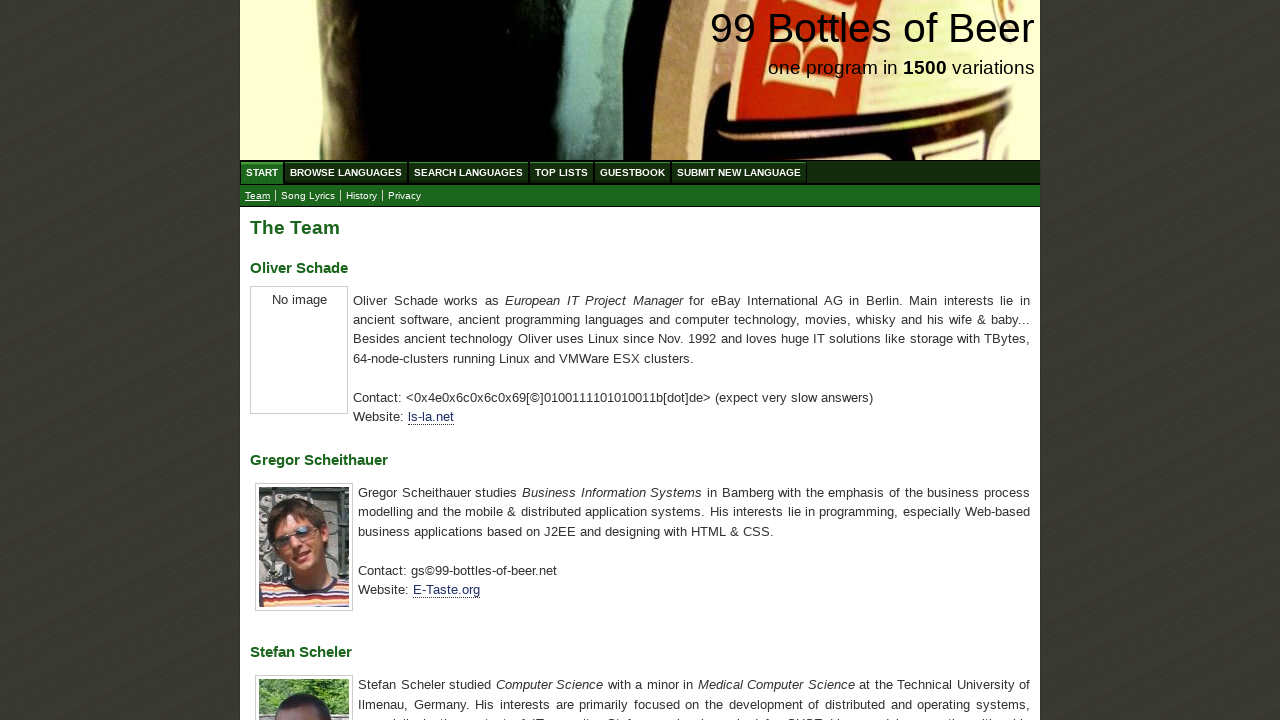

Clicked Oliver Schade's website link to navigate to ls-la.net at (431, 417) on xpath=//div[@id='main']/p/a[@href='http://www.ls-la.net/']
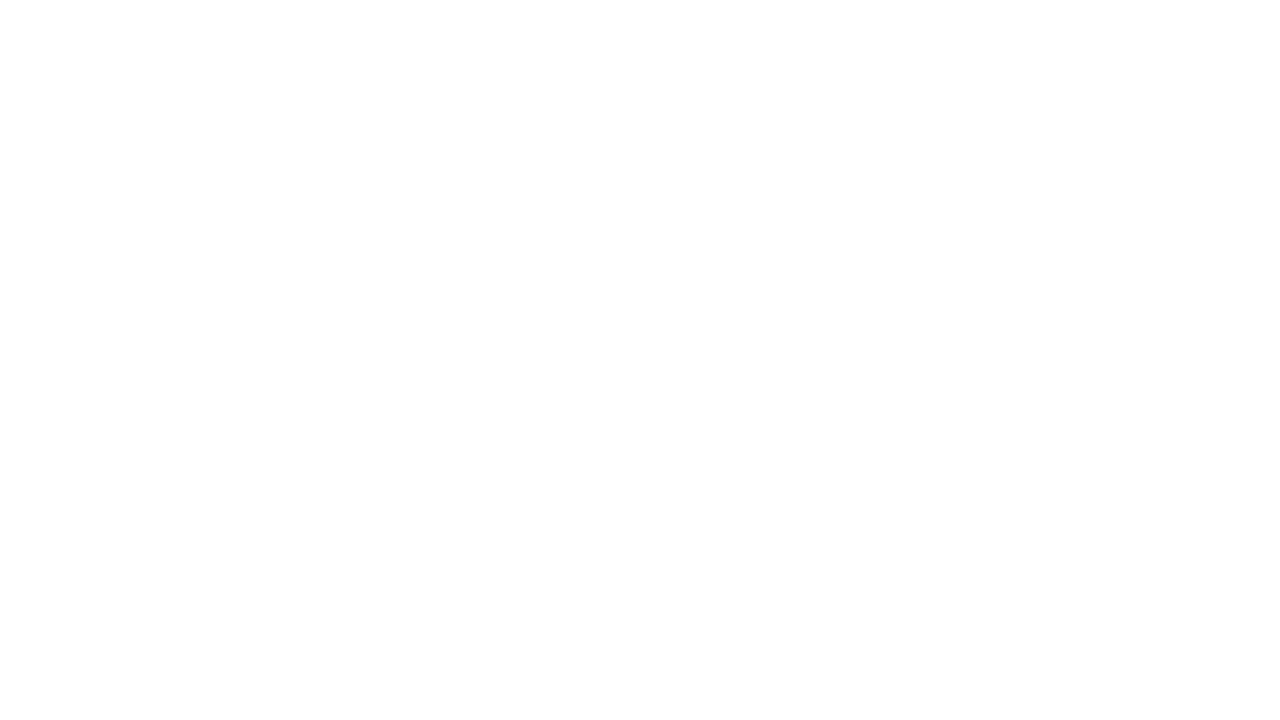

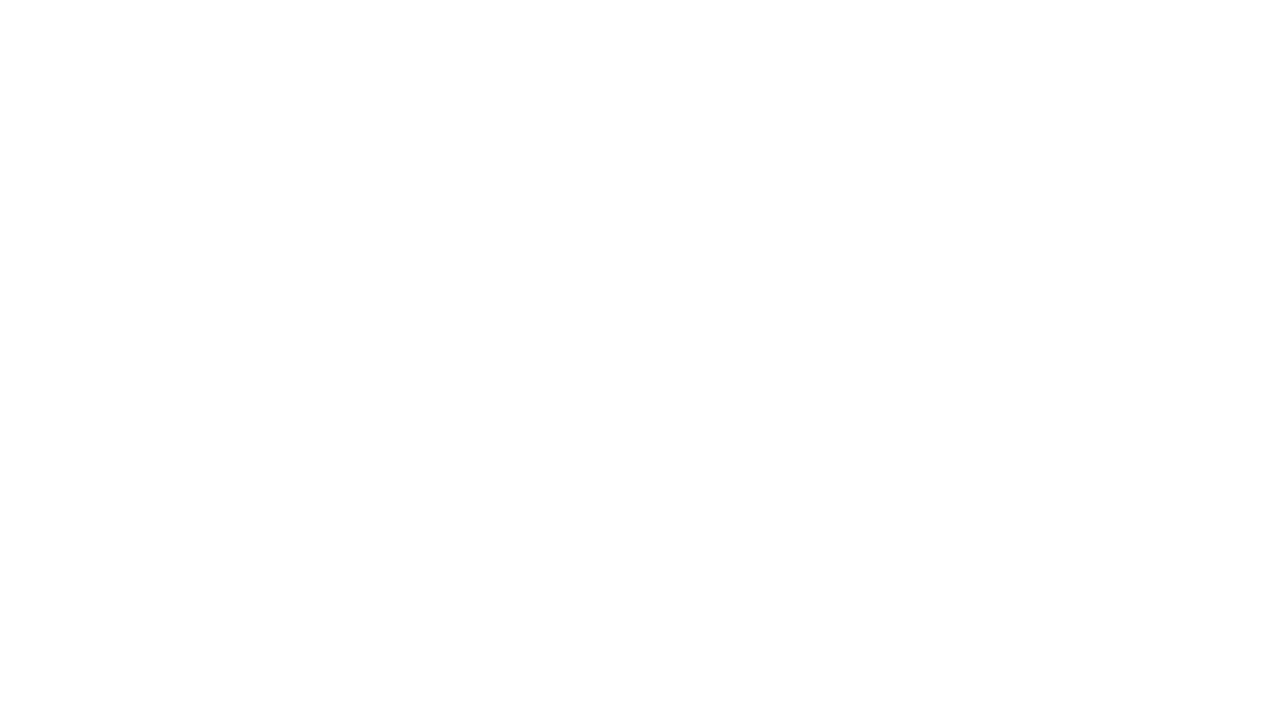